Tests navigation to about section on Spanish site by clicking the "Acerca de" link in navigation

Starting URL: https://english-creative.com/es/

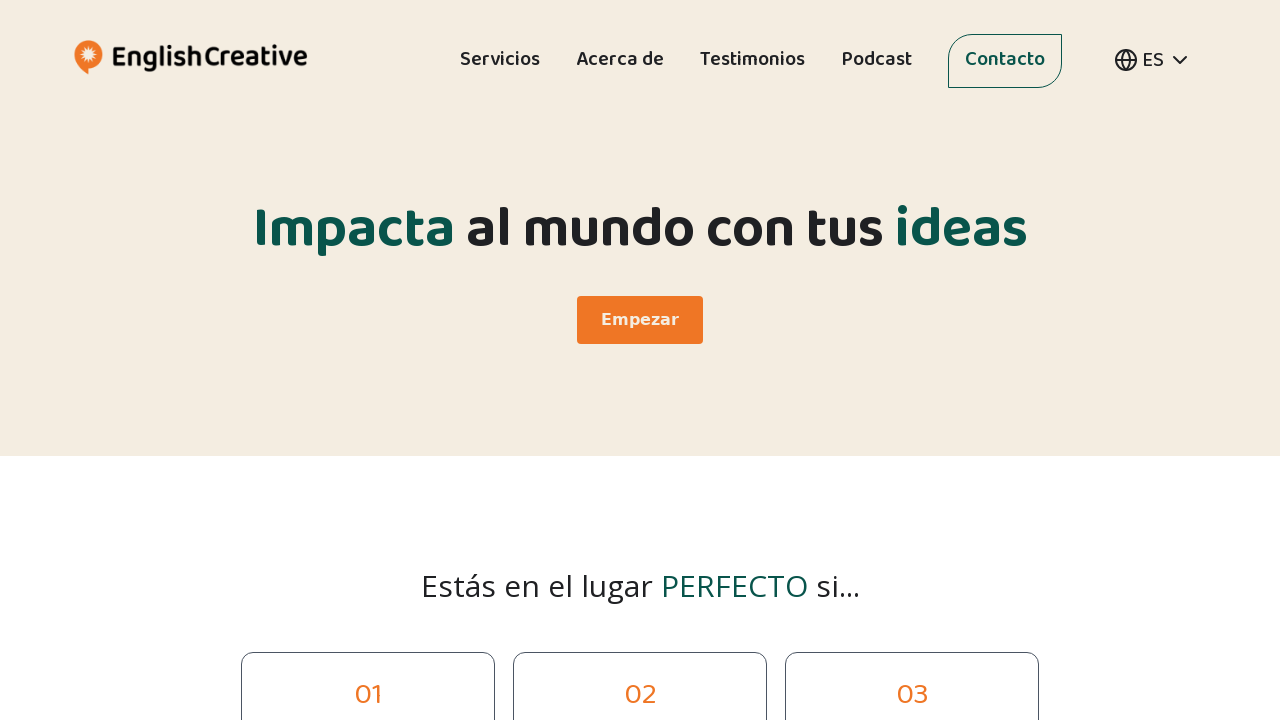

Clicked 'Acerca de' link in navigation at (620, 64) on internal:role=navigation >> internal:role=link[name="Acerca de"i]
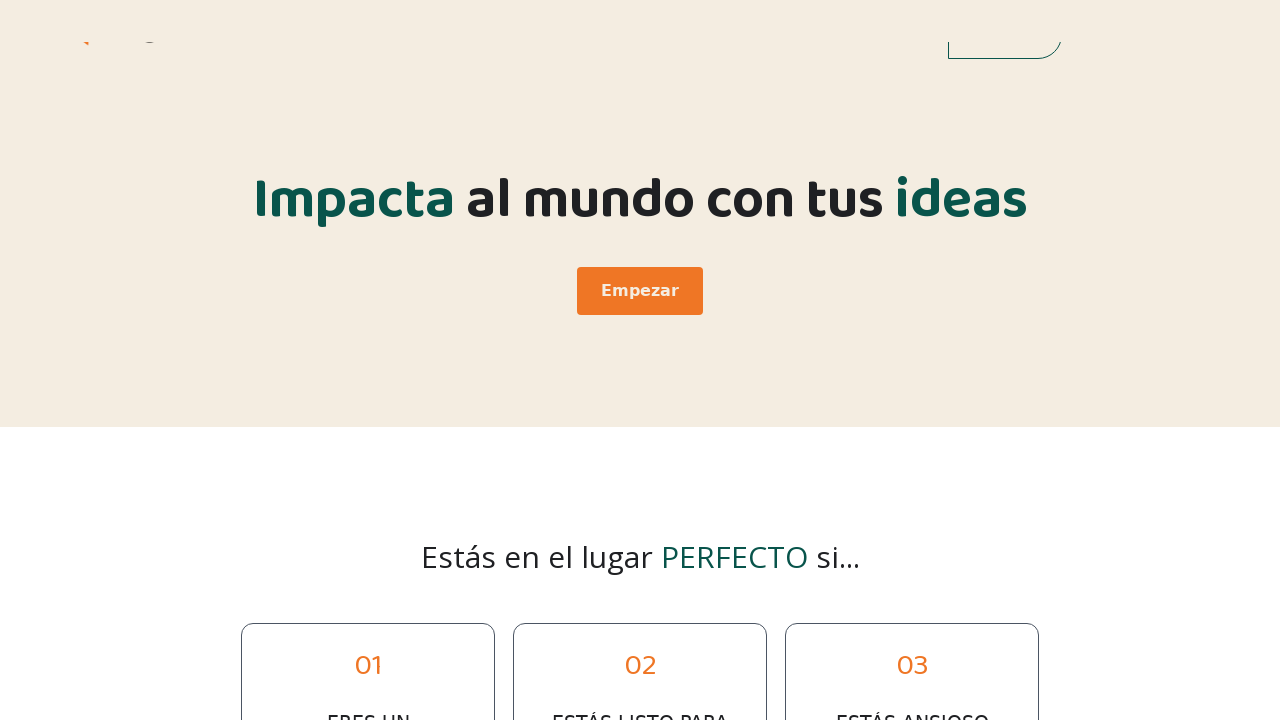

Page navigated to about section (URL updated to /es/#about)
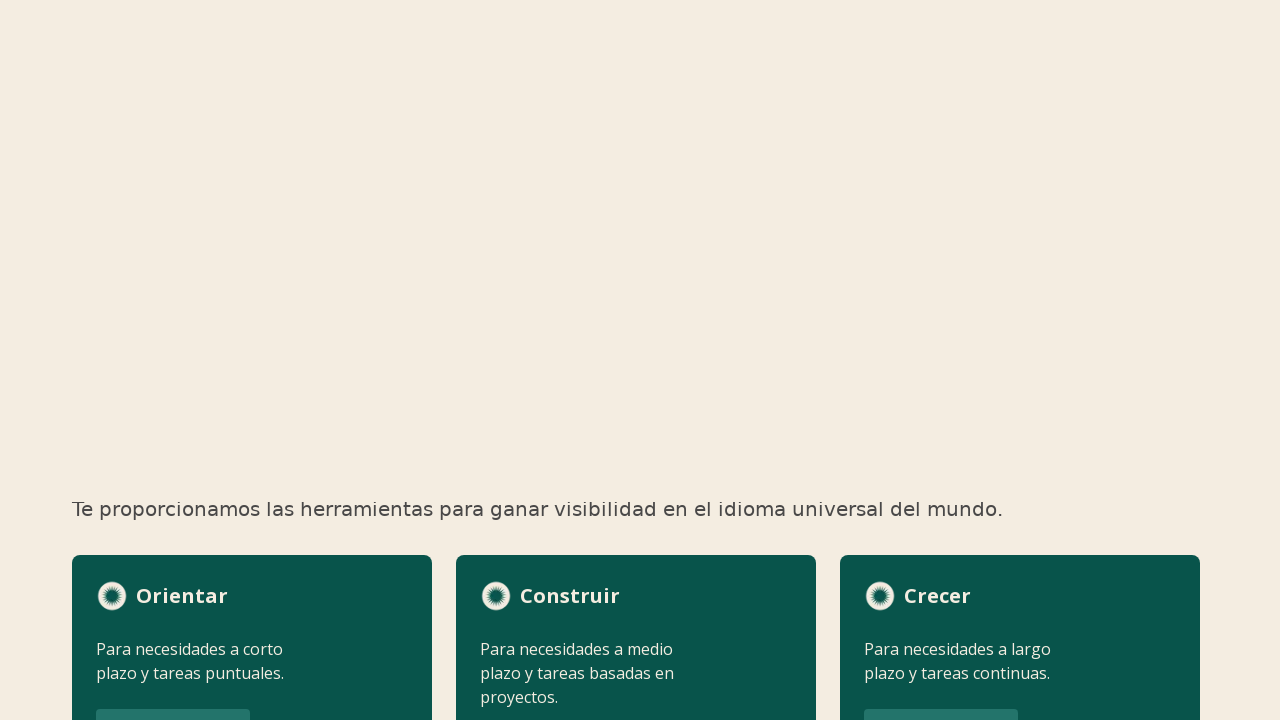

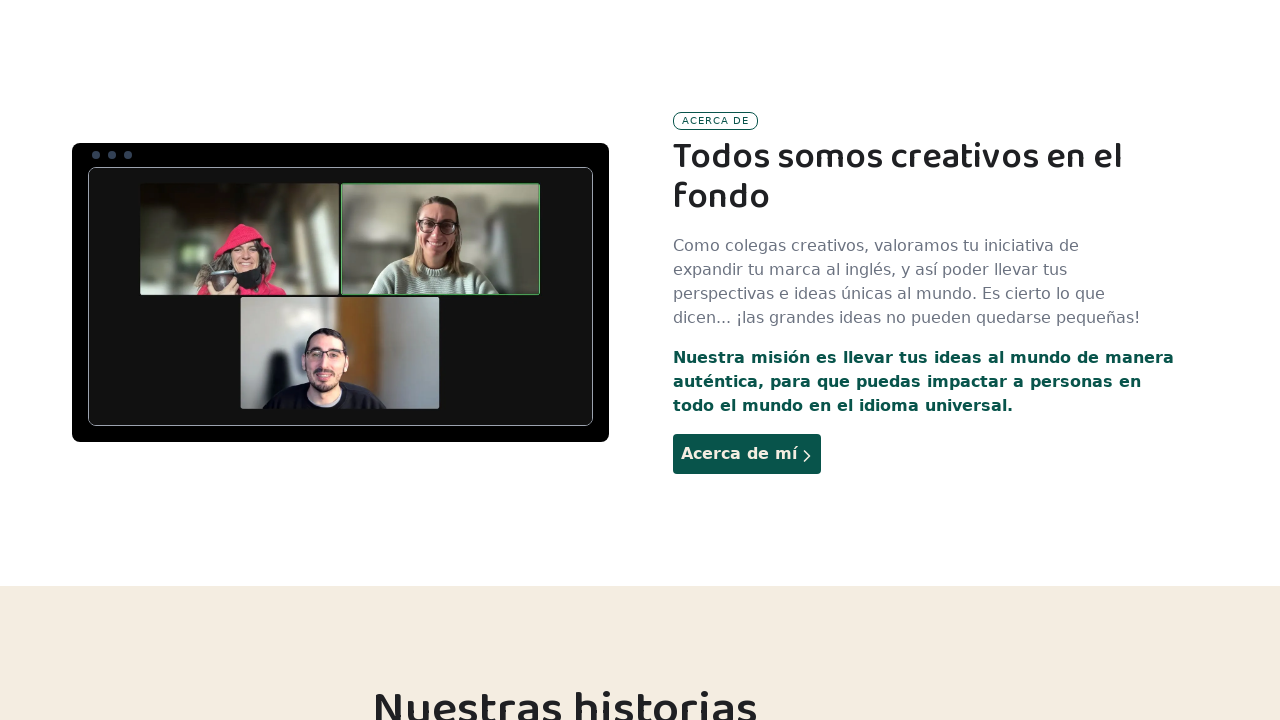